Tests percent calculator with negative decimal inputs (10% of -50.5)

Starting URL: http://www.calculator.net/

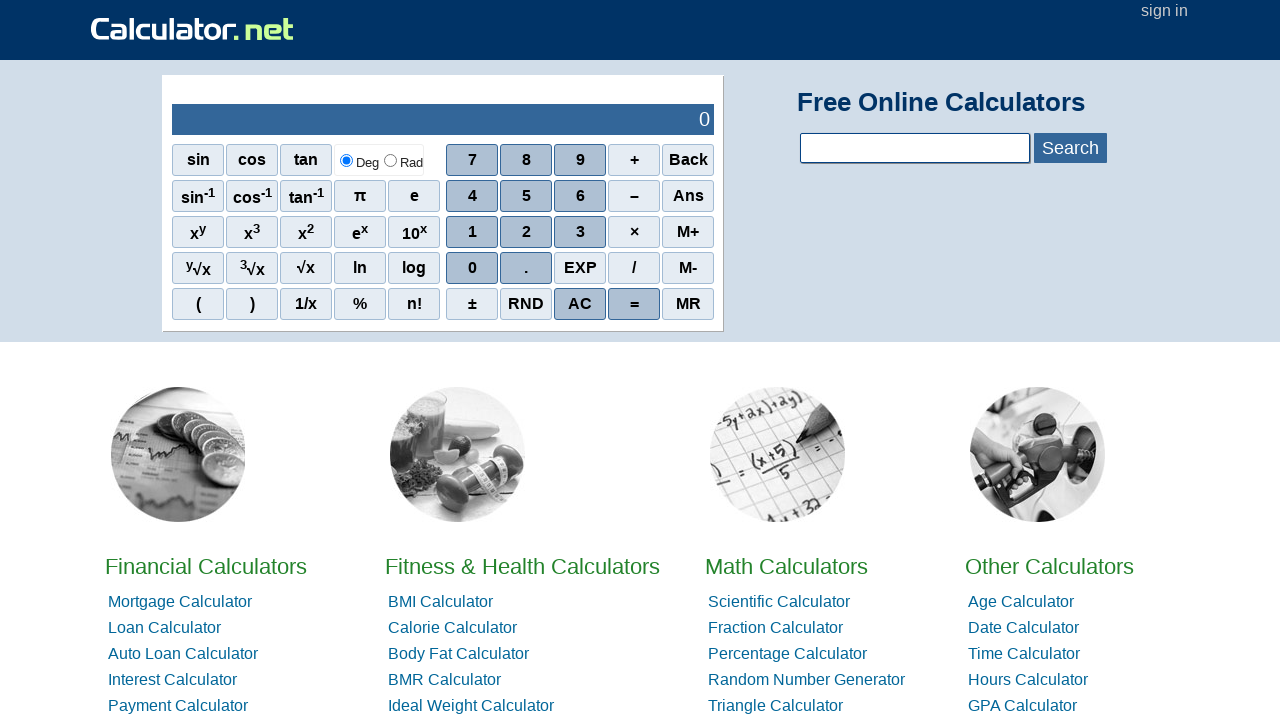

Clicked on Math Calculators at (786, 566) on xpath=//*[@id="homelistwrap"]/div[3]/div[2]/a
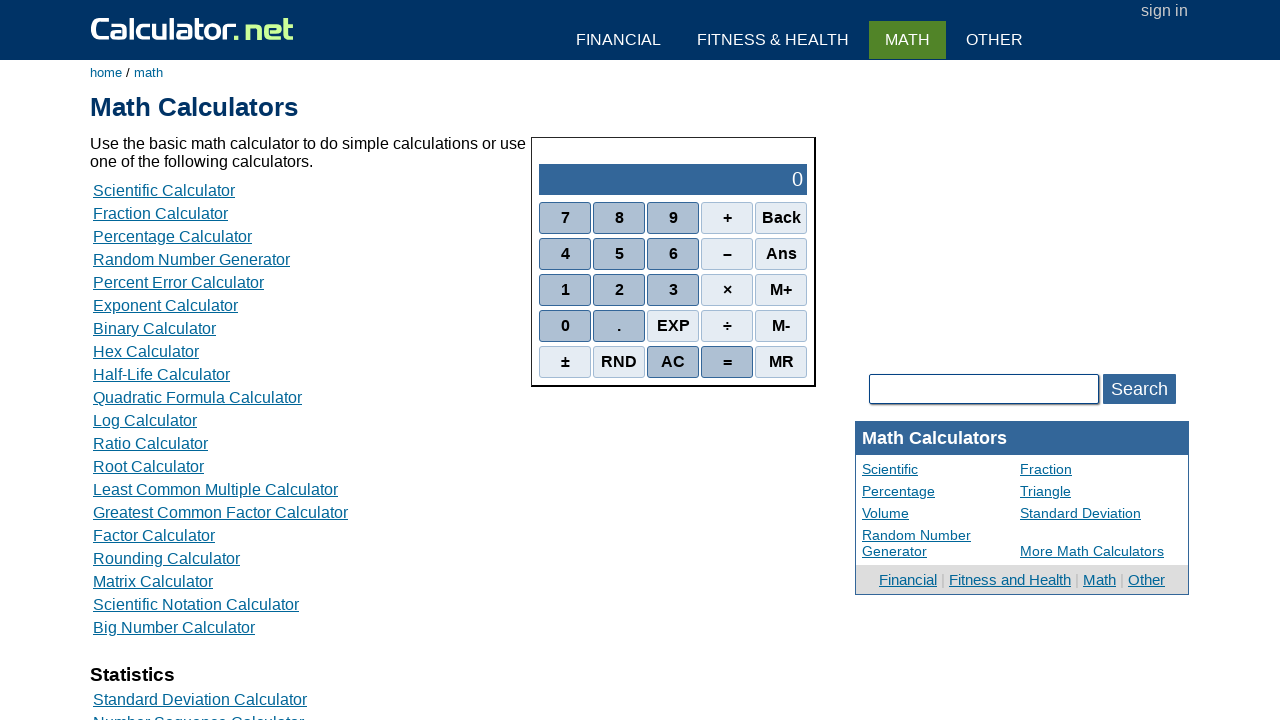

Clicked on Percent Calculators at (172, 236) on xpath=//*[@id="content"]/table[2]/tbody/tr/td/div[3]/a
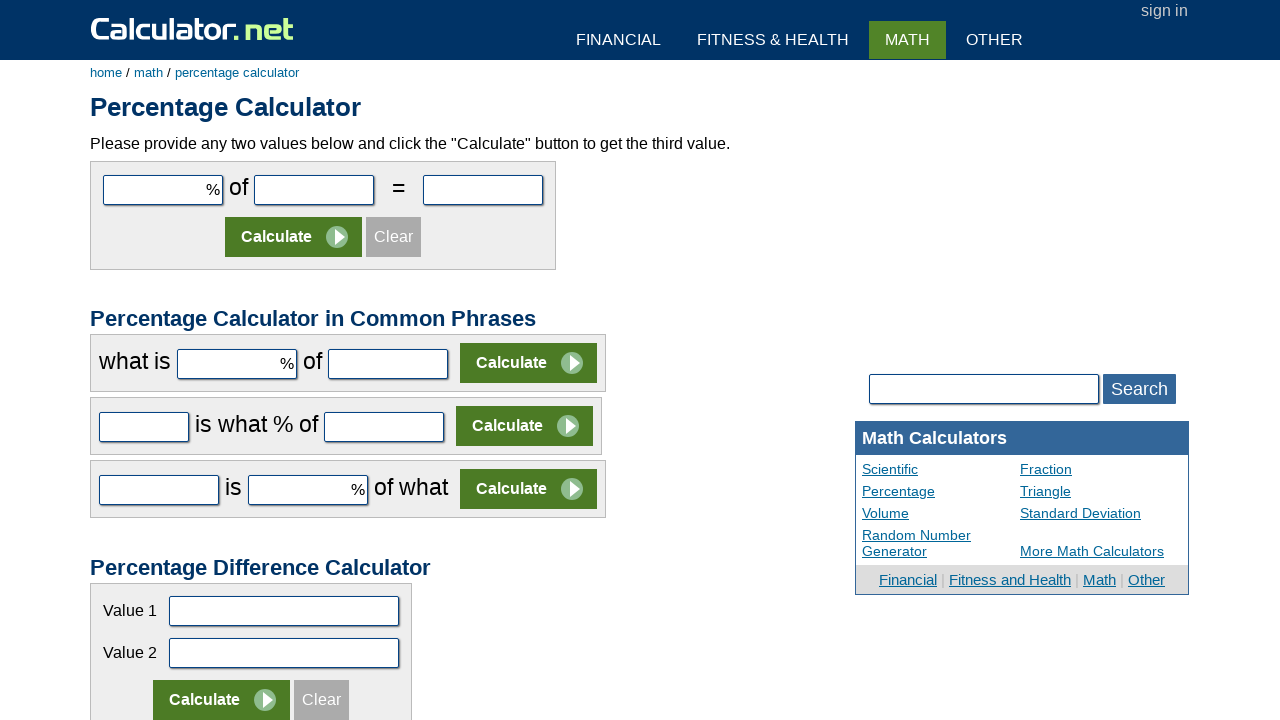

Entered value 10 in the first number field of percent calculator on #cpar1
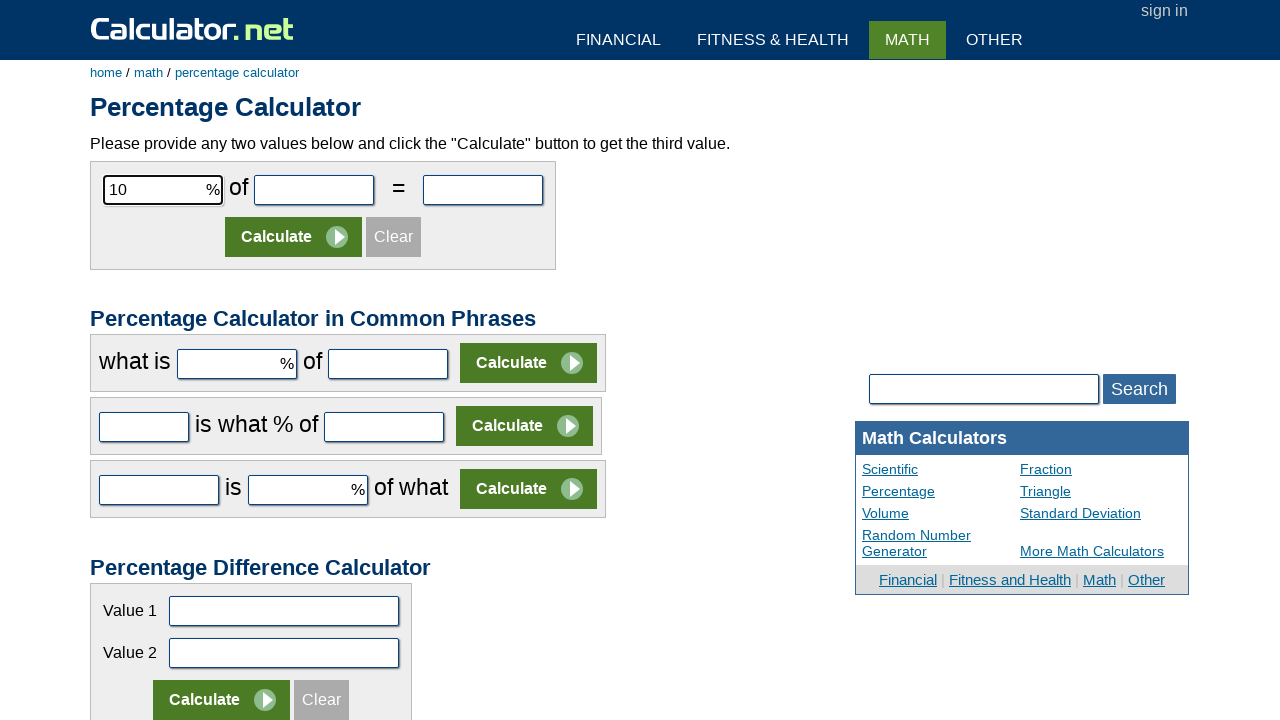

Entered value -50.5 in the second number field of percent calculator on #cpar2
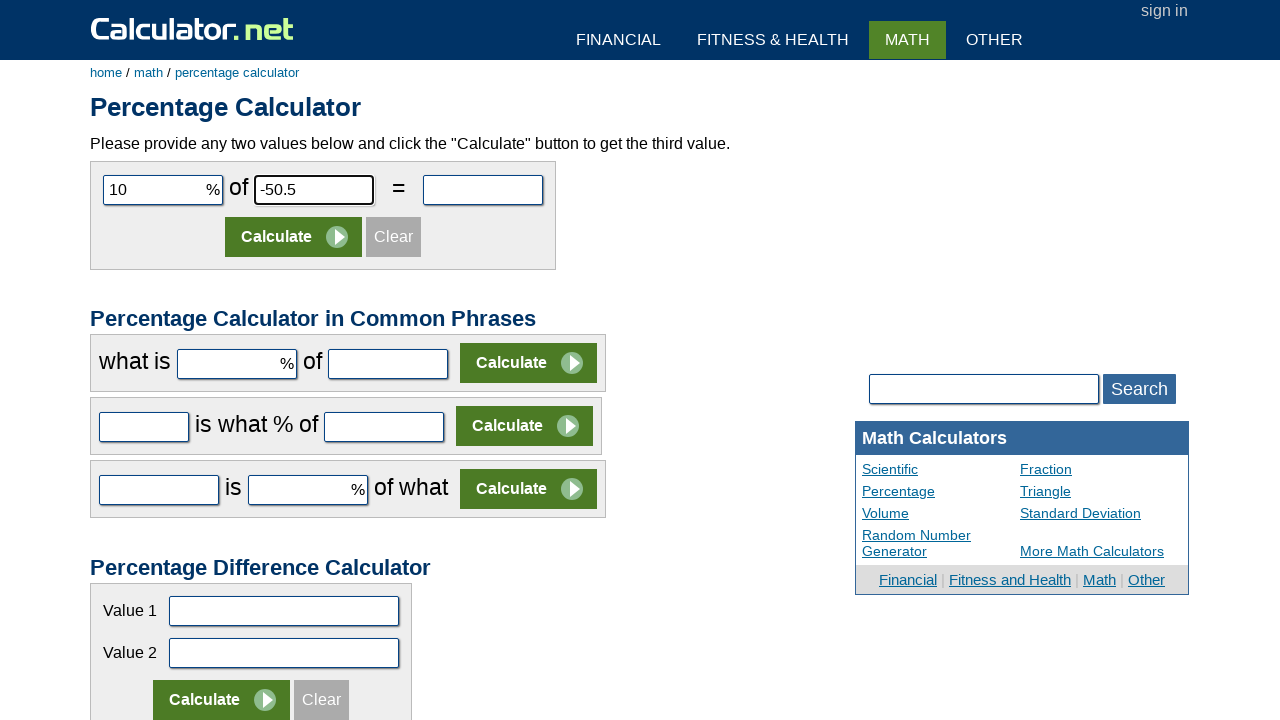

Clicked Calculate button at (294, 237) on xpath=//*[@id="content"]/form[1]/table/tbody/tr[2]/td/input[2]
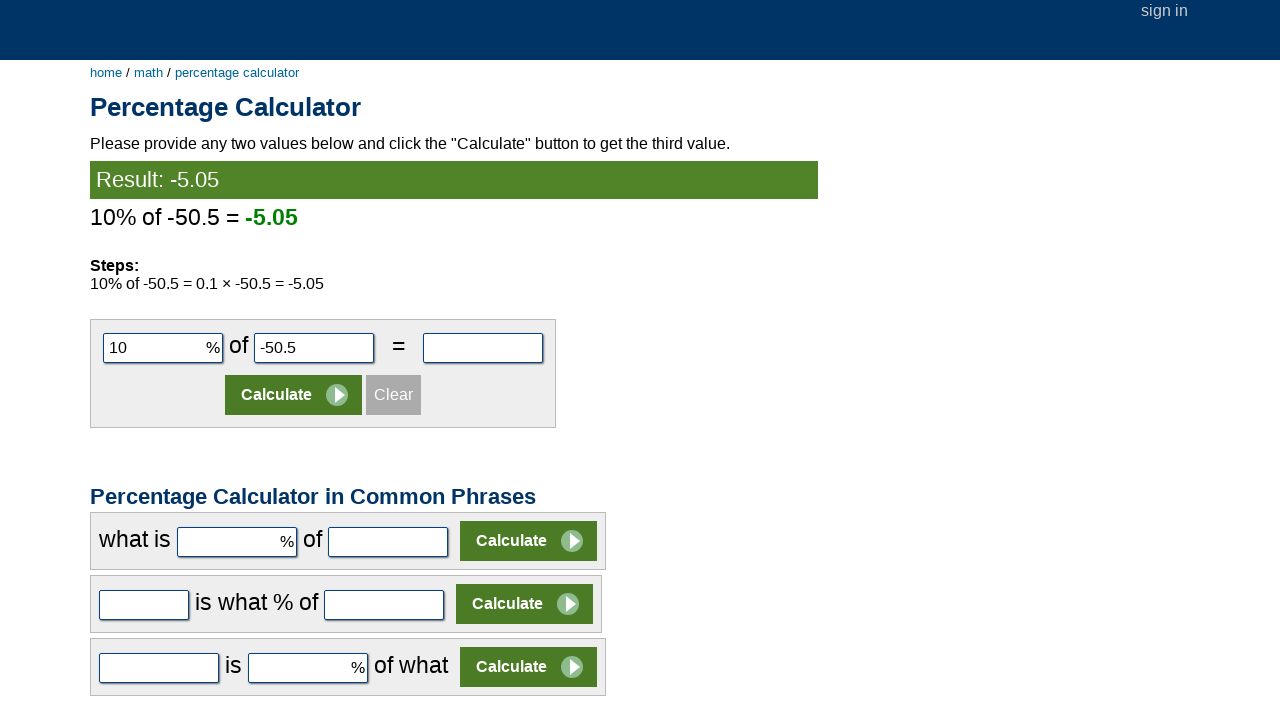

Wait for result to be displayed
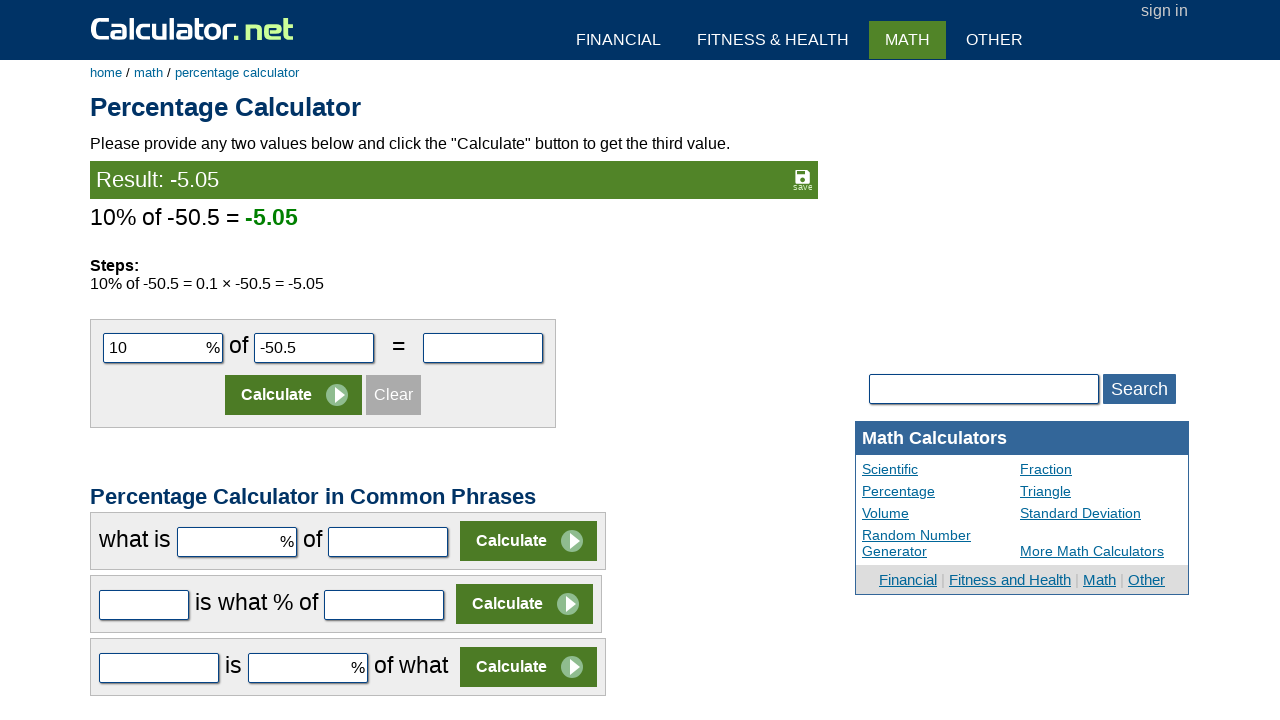

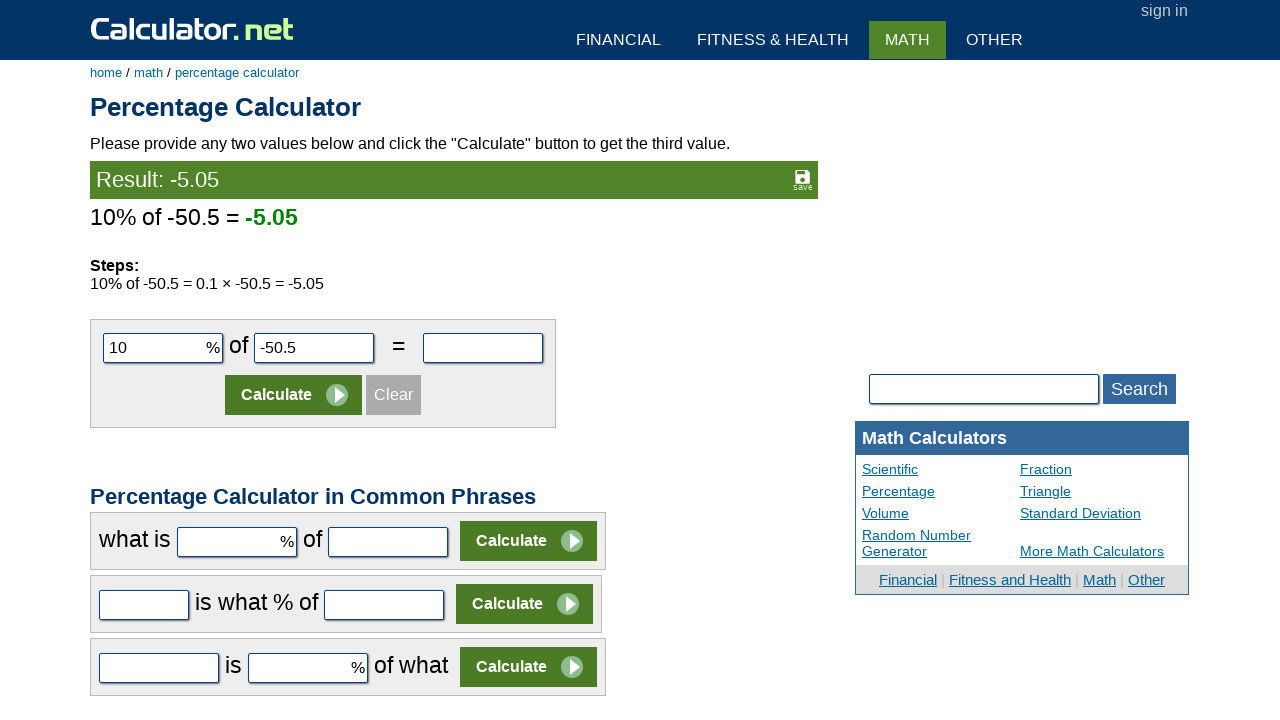